Tests number input field by attempting to enter values and verifying input behavior

Starting URL: http://the-internet.herokuapp.com/inputs

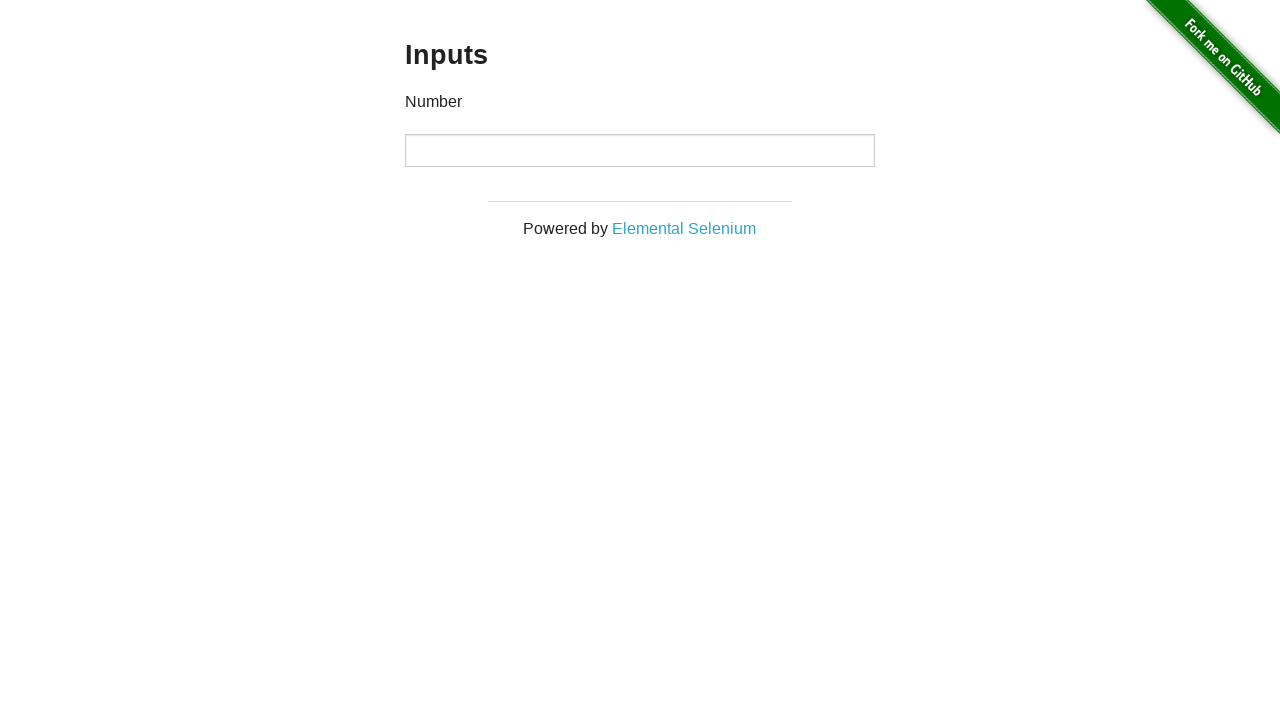

Waited for number input field to load
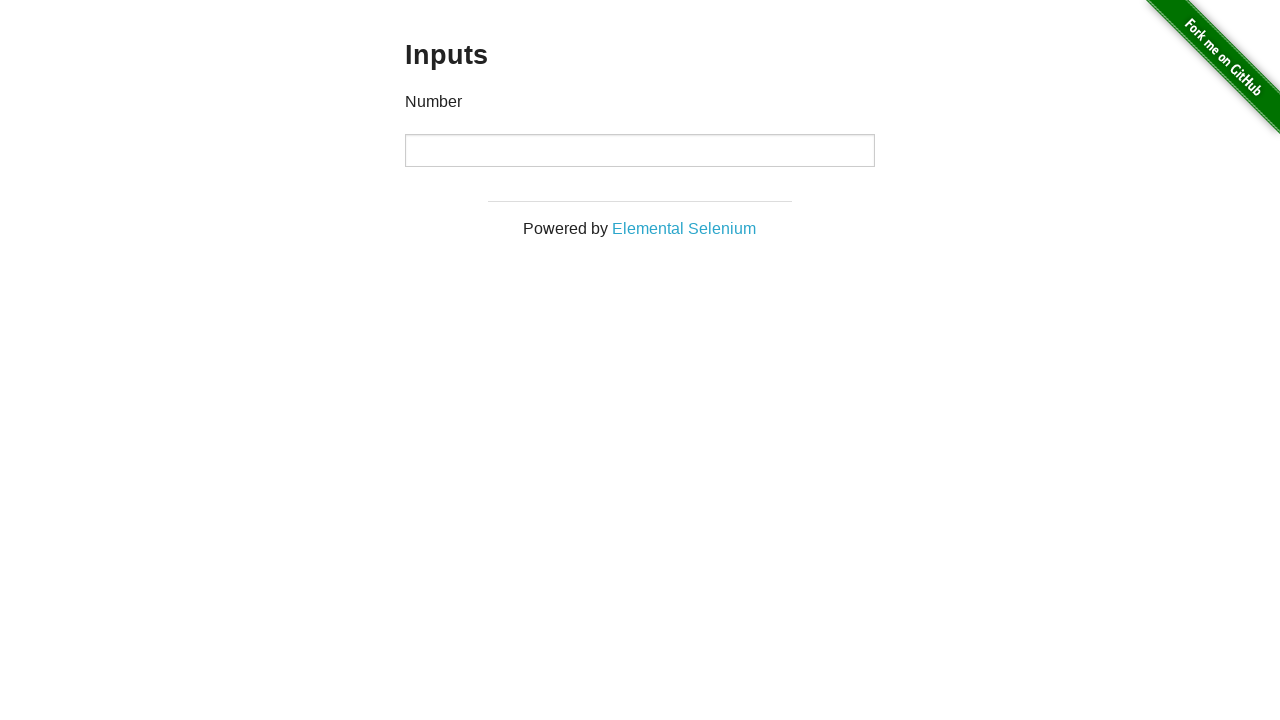

Cleared the number input field on input[type='number']
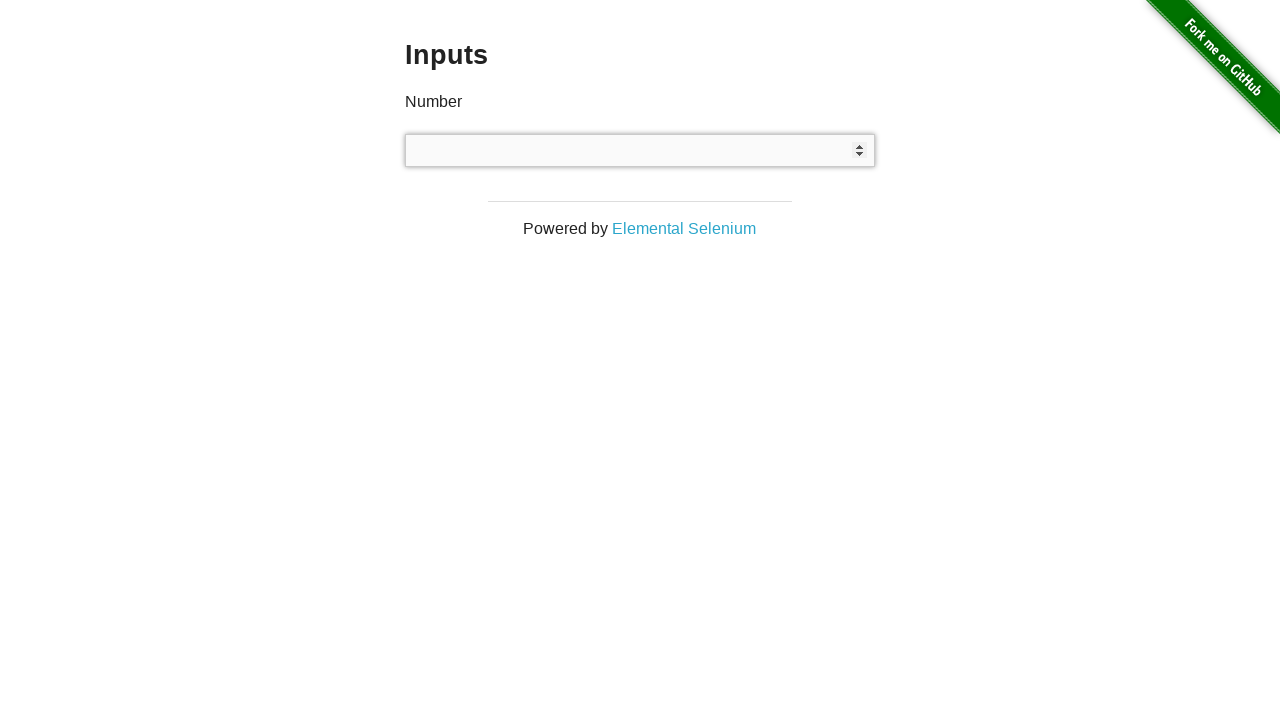

Entered value '1' into the number input field on input[type='number']
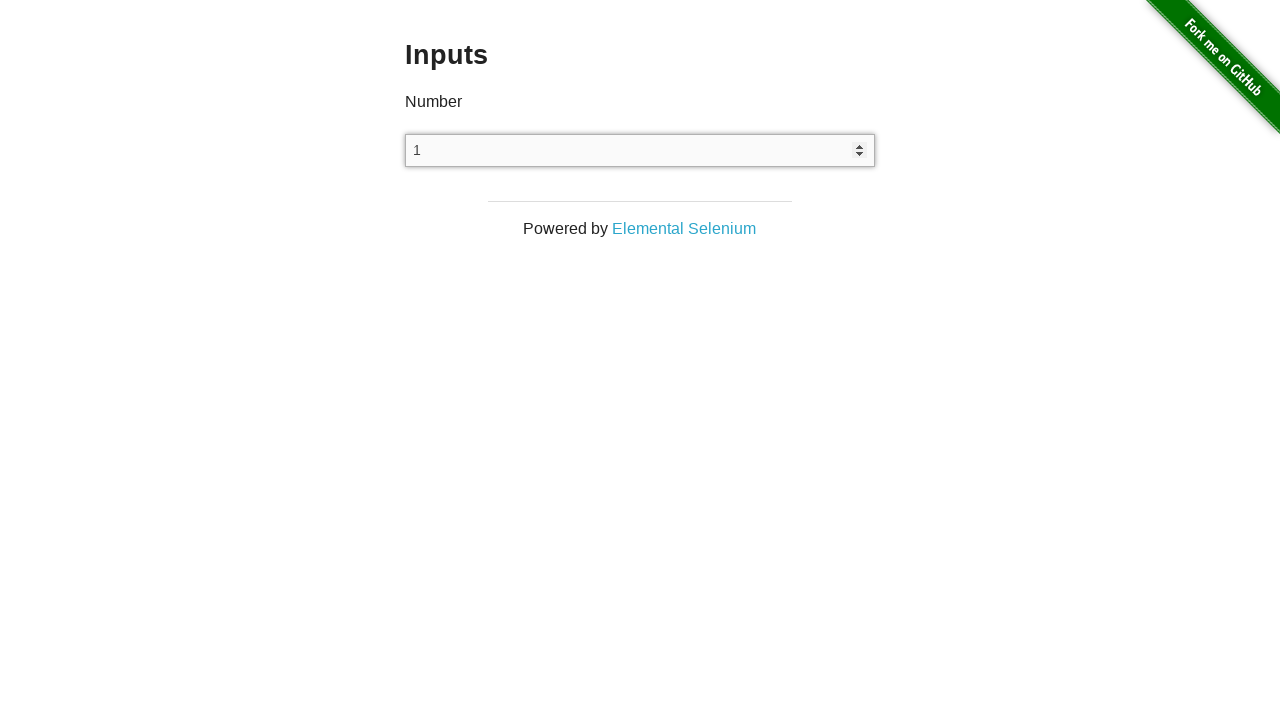

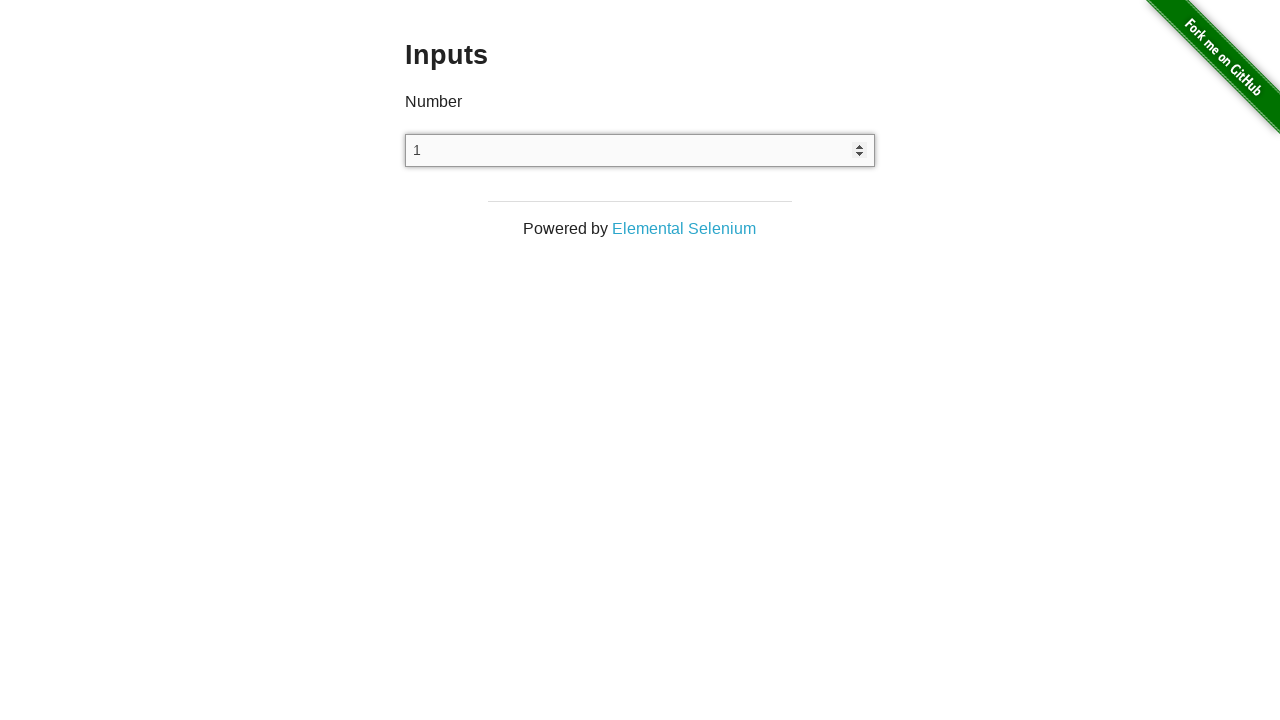